Tests interaction performance by adding a new todo item to the TodoMVC demo application.

Starting URL: https://demo.playwright.dev/todomvc/#/

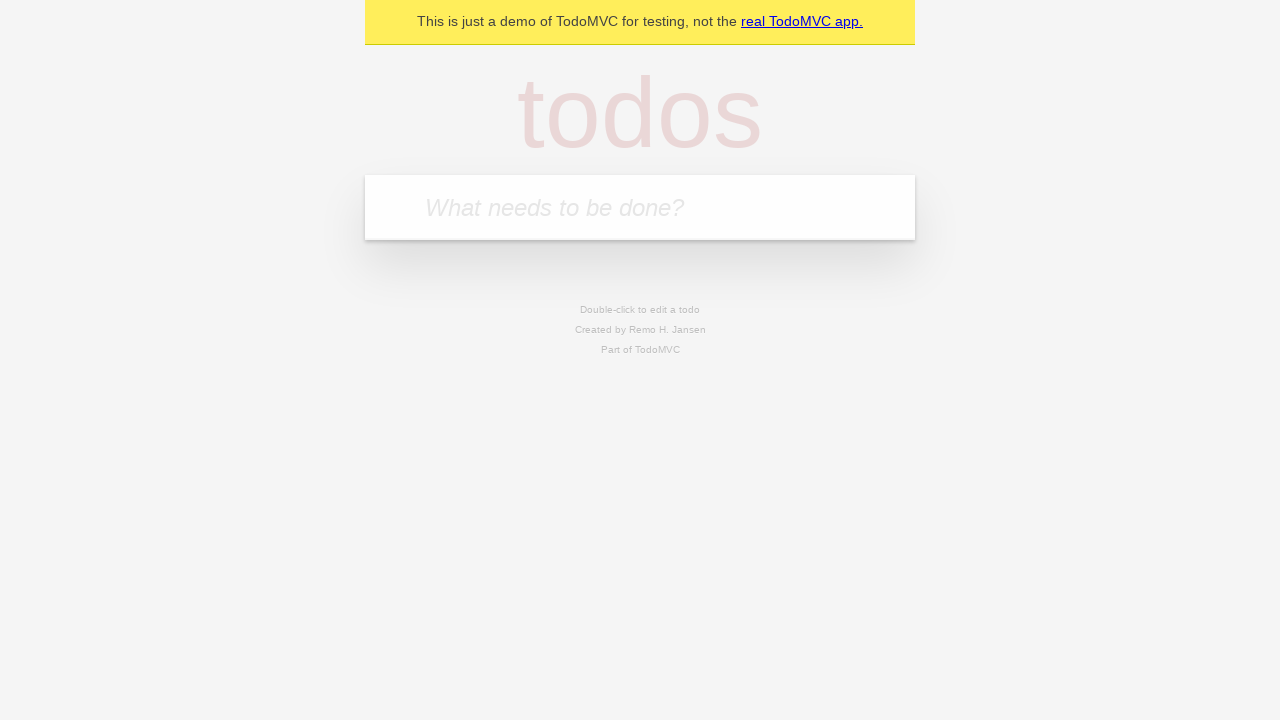

Waited for page to reach networkidle state
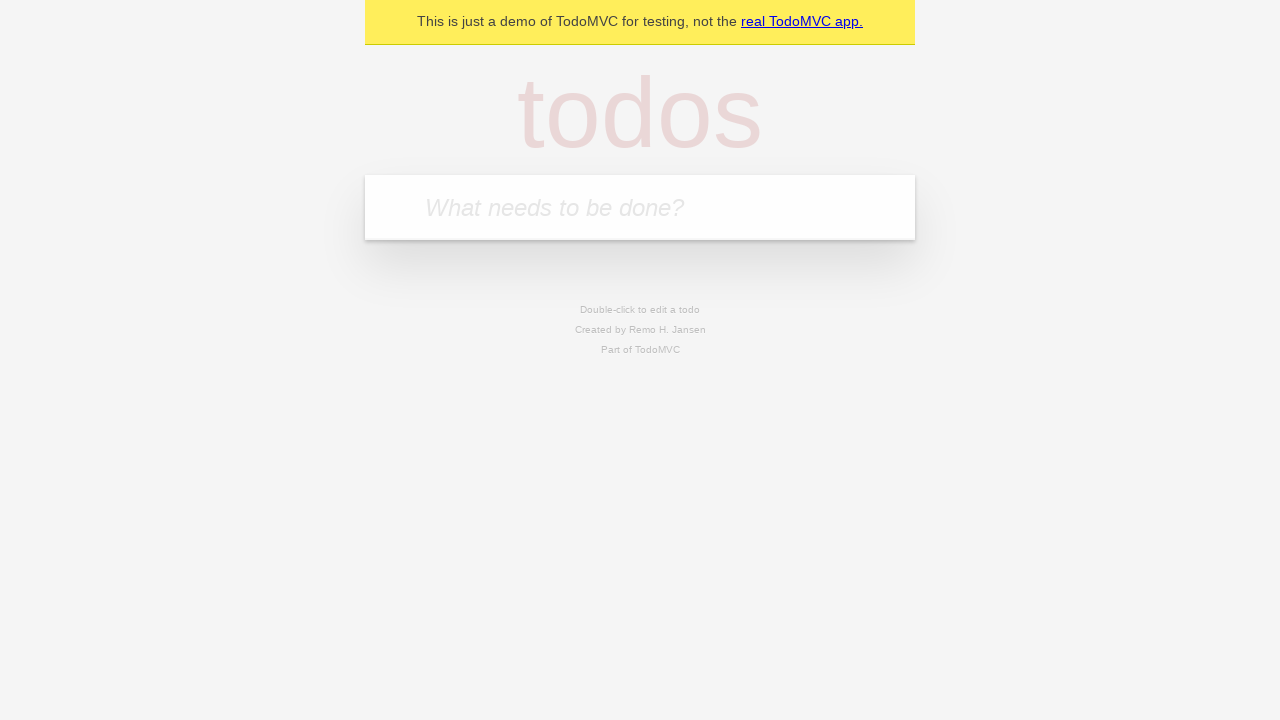

Filled todo input field with 'Performance test' on internal:attr=[placeholder="What needs to be done?"i]
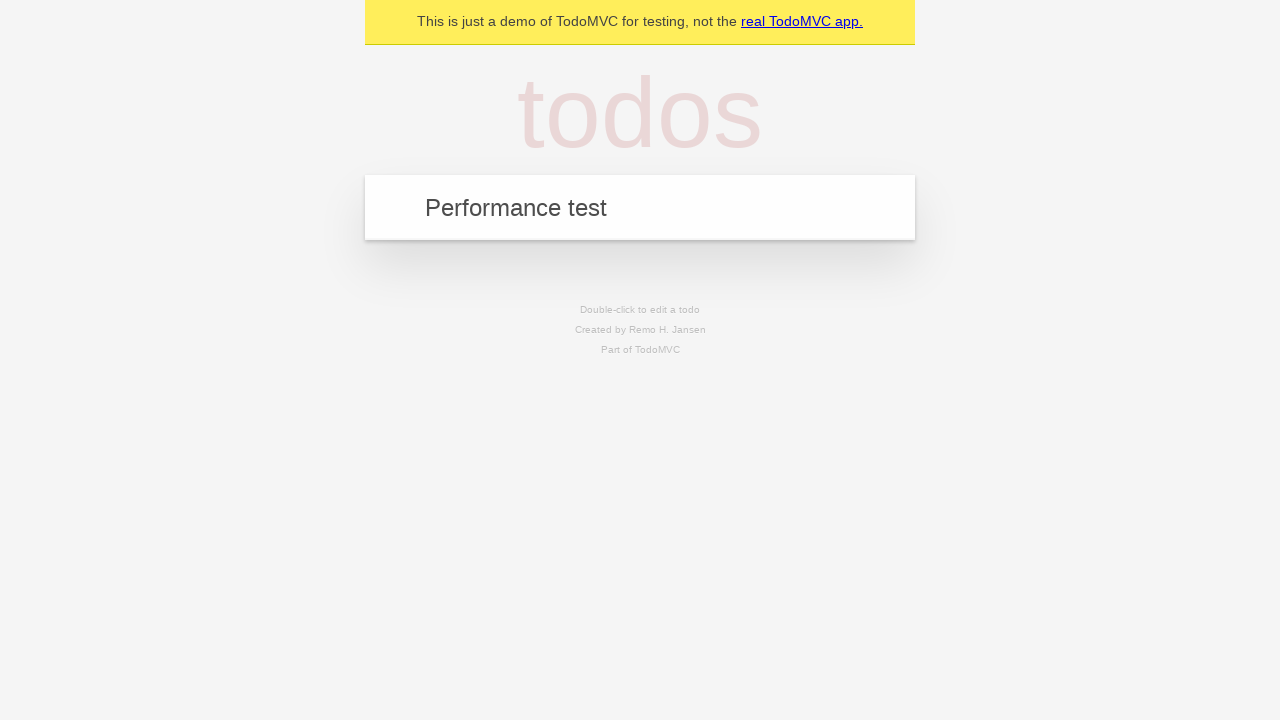

Pressed Enter to submit the new todo item on internal:attr=[placeholder="What needs to be done?"i]
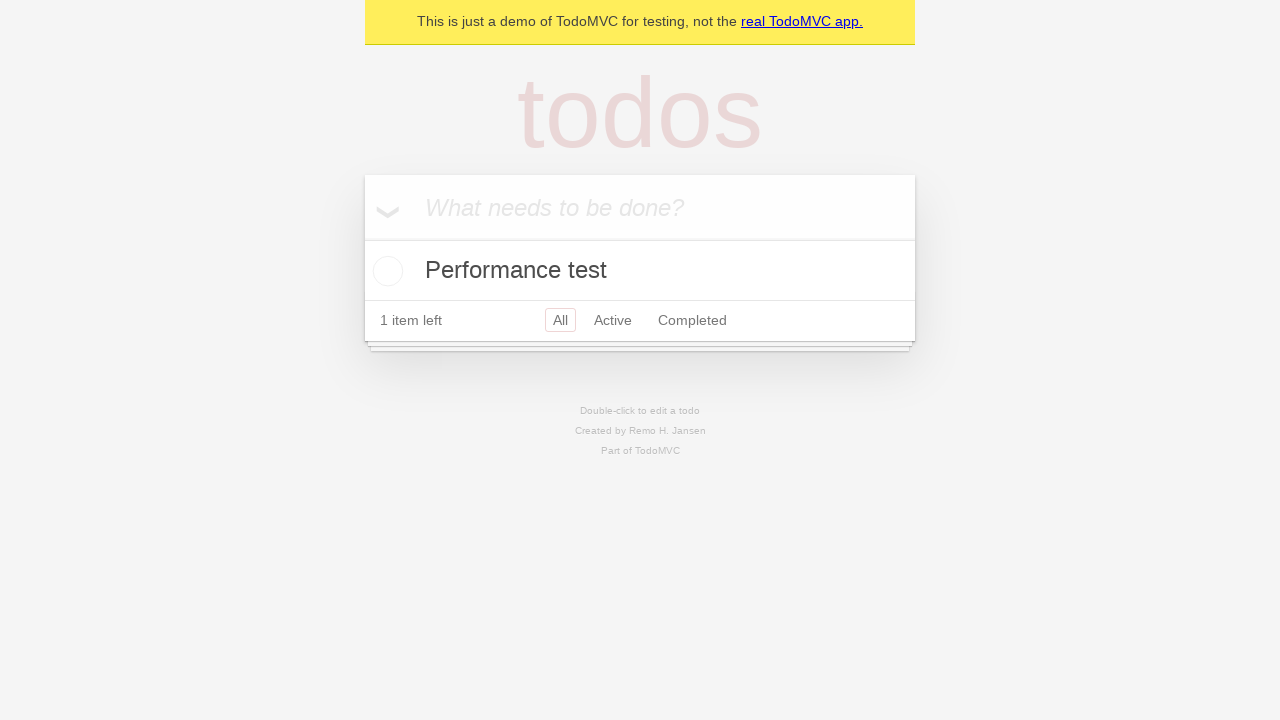

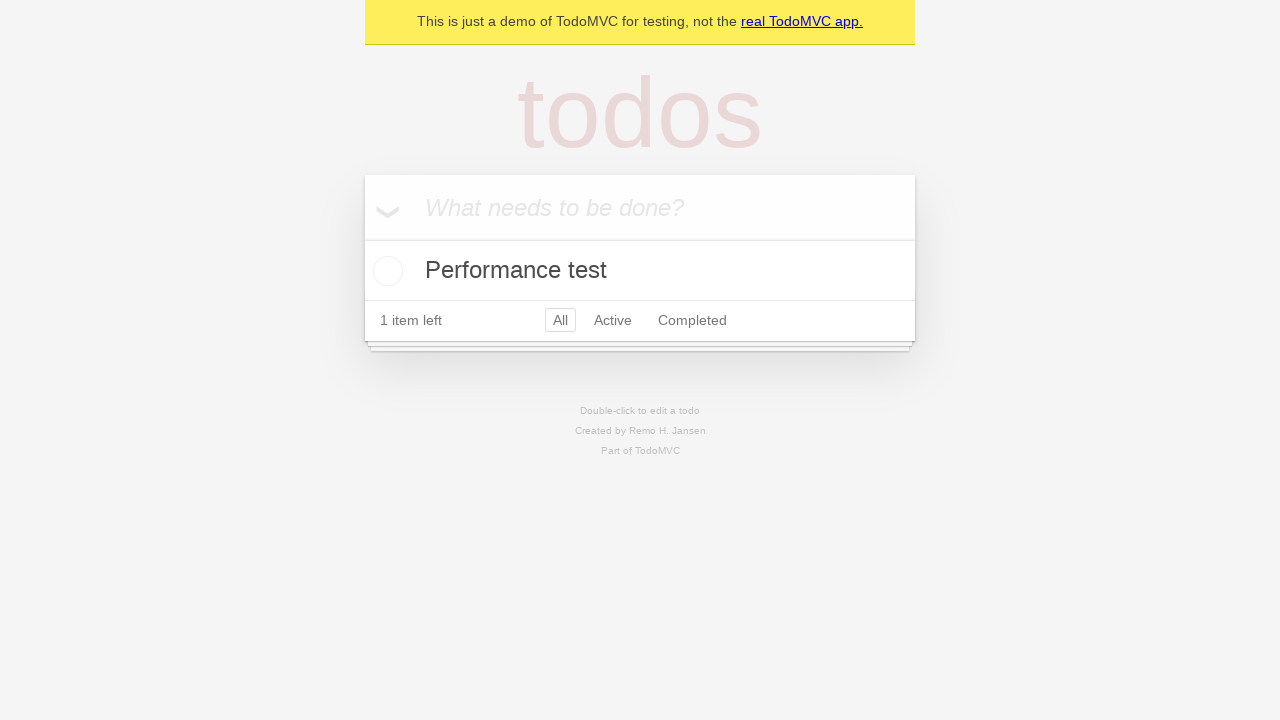